Tests handling of a JavaScript alert popup by clicking a button that triggers an alert and accepting it

Starting URL: https://www.selenium.dev/documentation/webdriver/interactions/alerts/

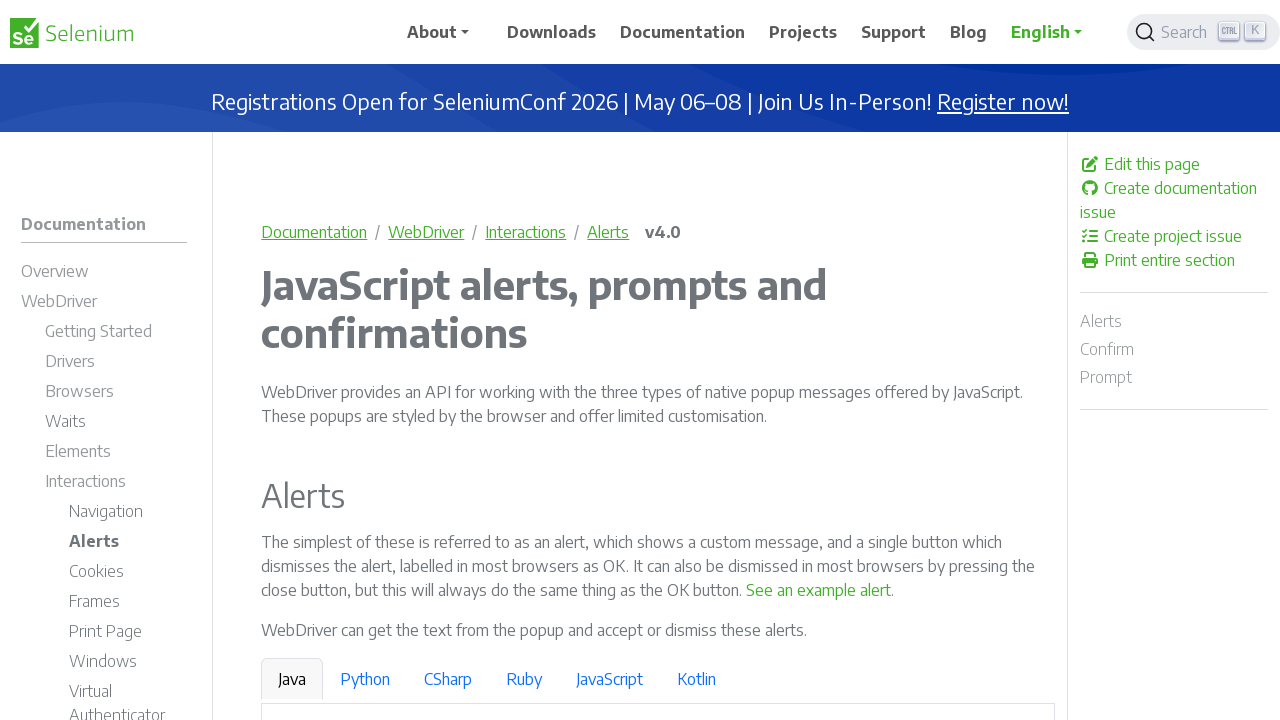

Set up dialog handler to accept alert
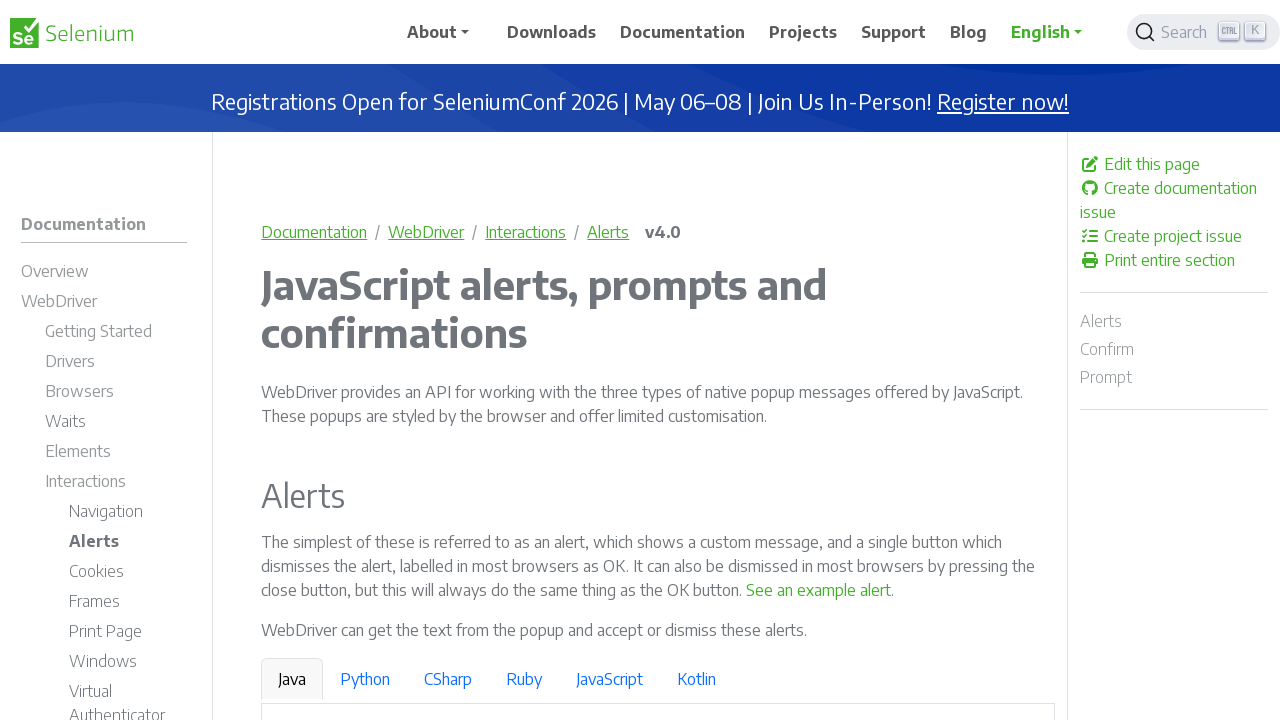

Clicked button to trigger alert popup at (819, 590) on internal:text="See an example alert"s
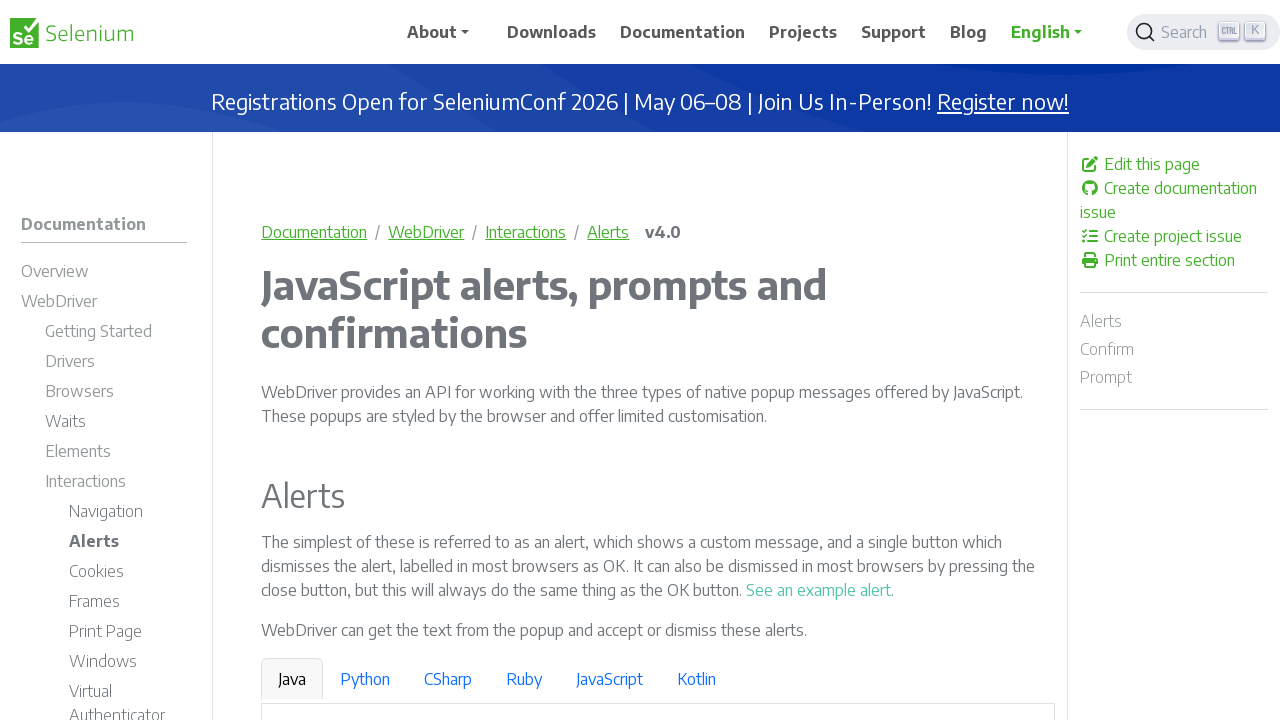

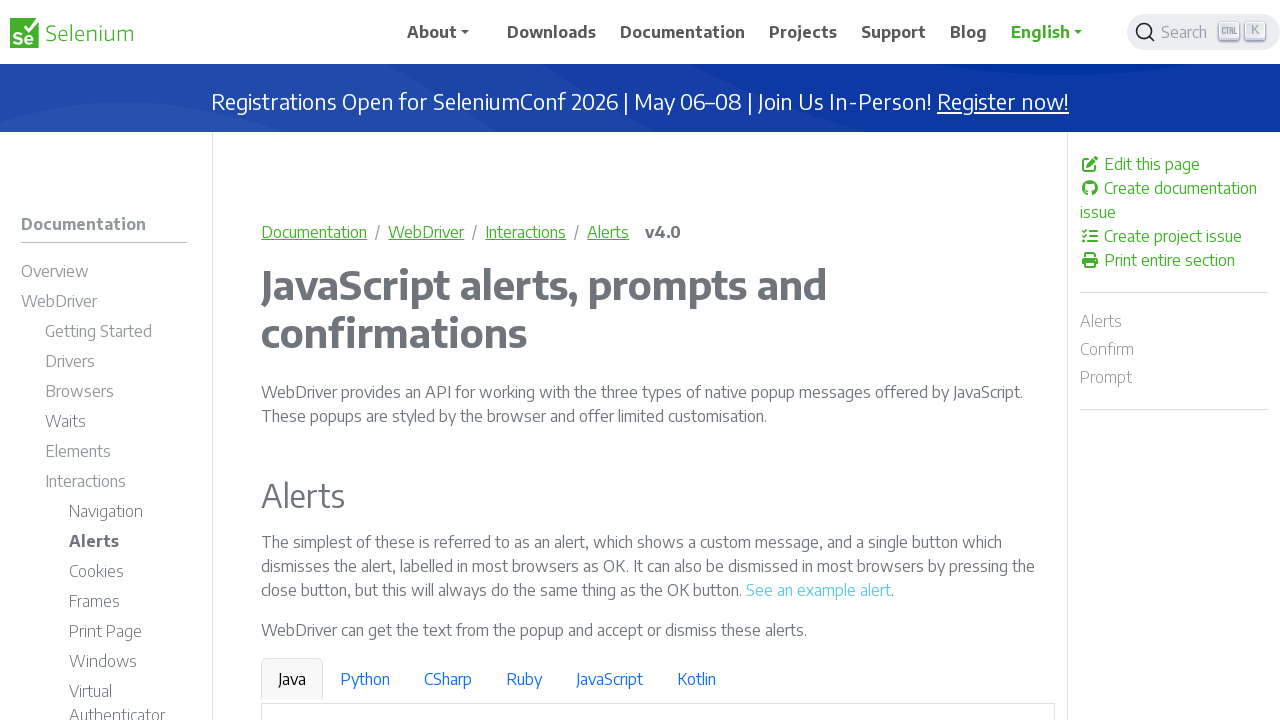